Tests login form validation by submitting empty username and password fields and verifying the appropriate error message is displayed

Starting URL: https://www.saucedemo.com/

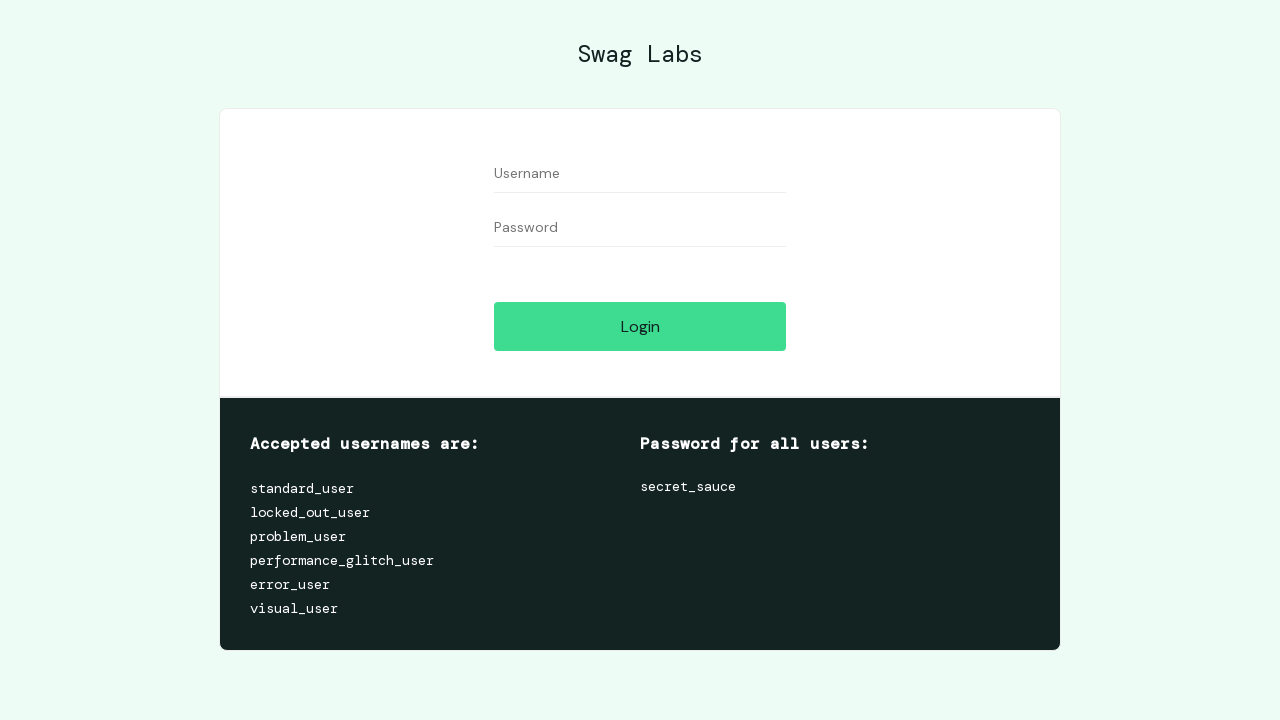

Filled username field with empty string on #user-name
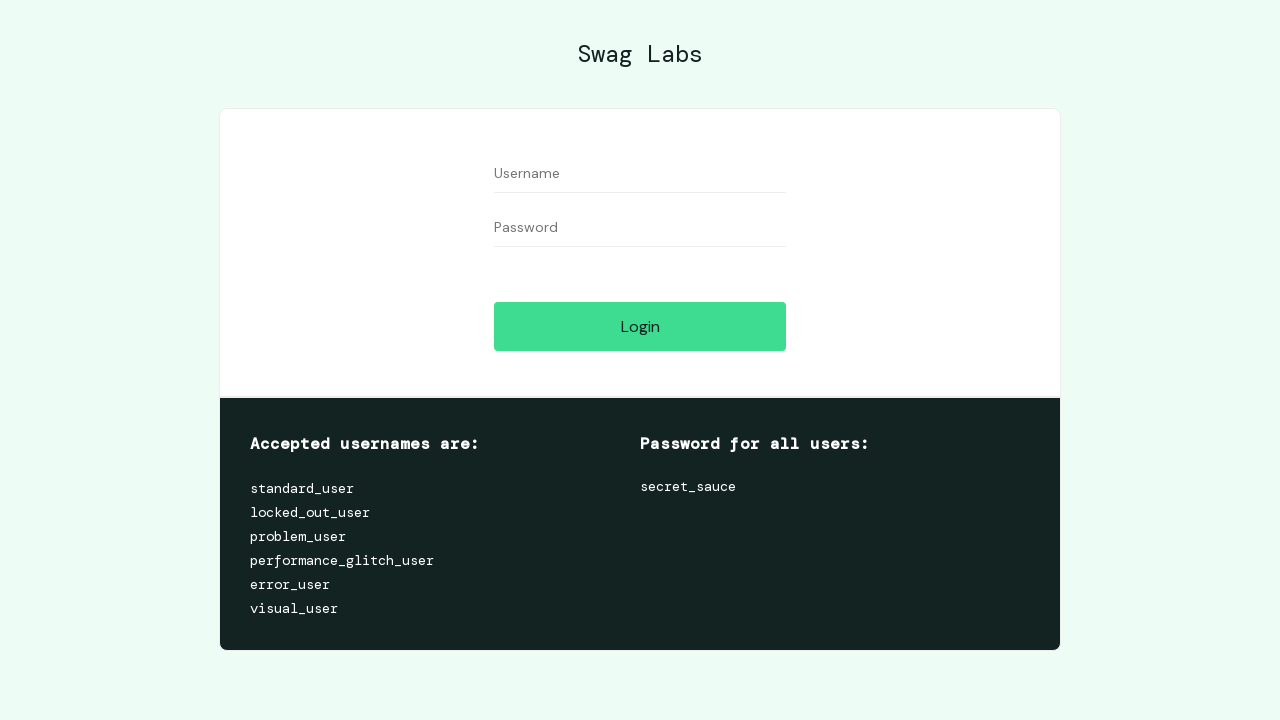

Filled password field with empty string on #password
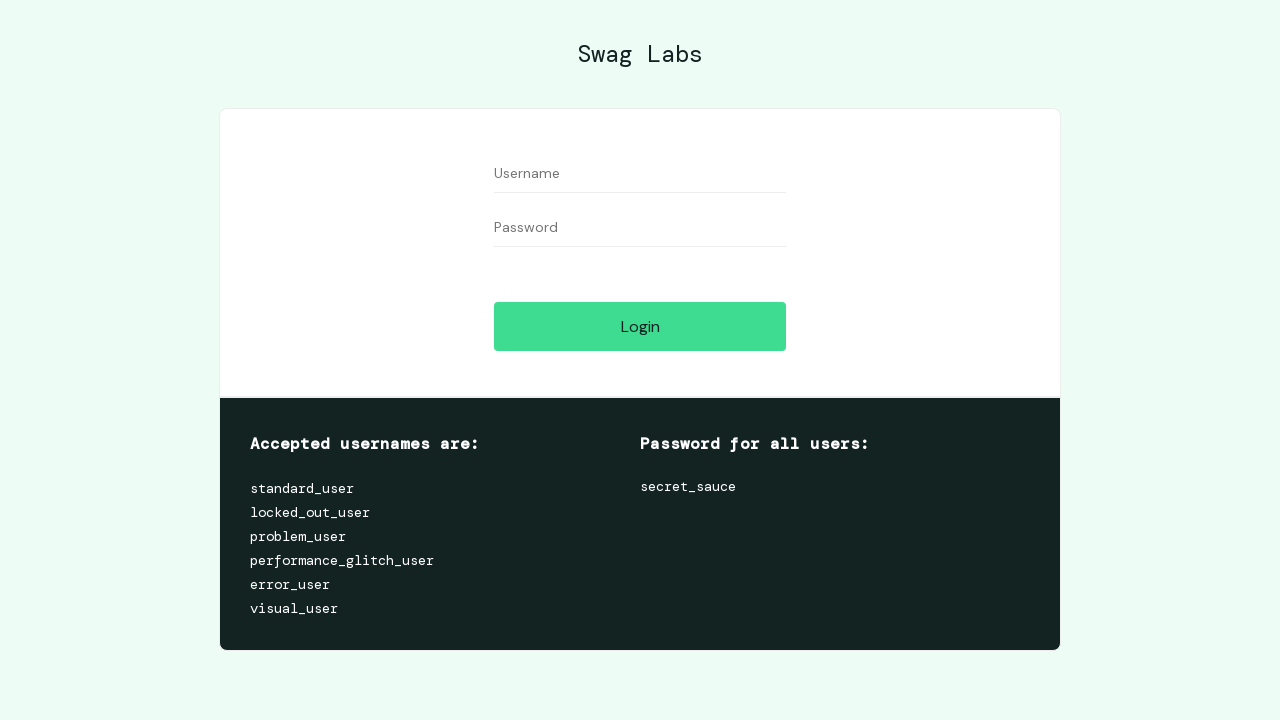

Clicked login button at (640, 326) on #login-button
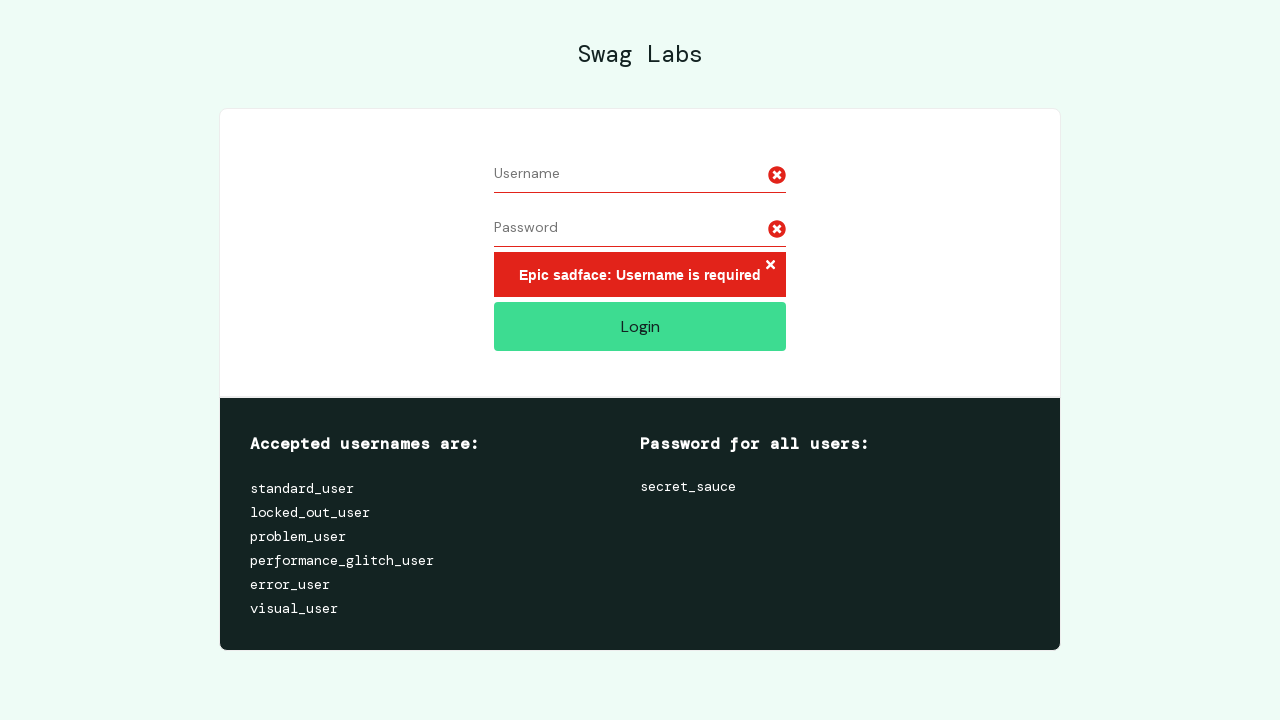

Error message element loaded and became visible
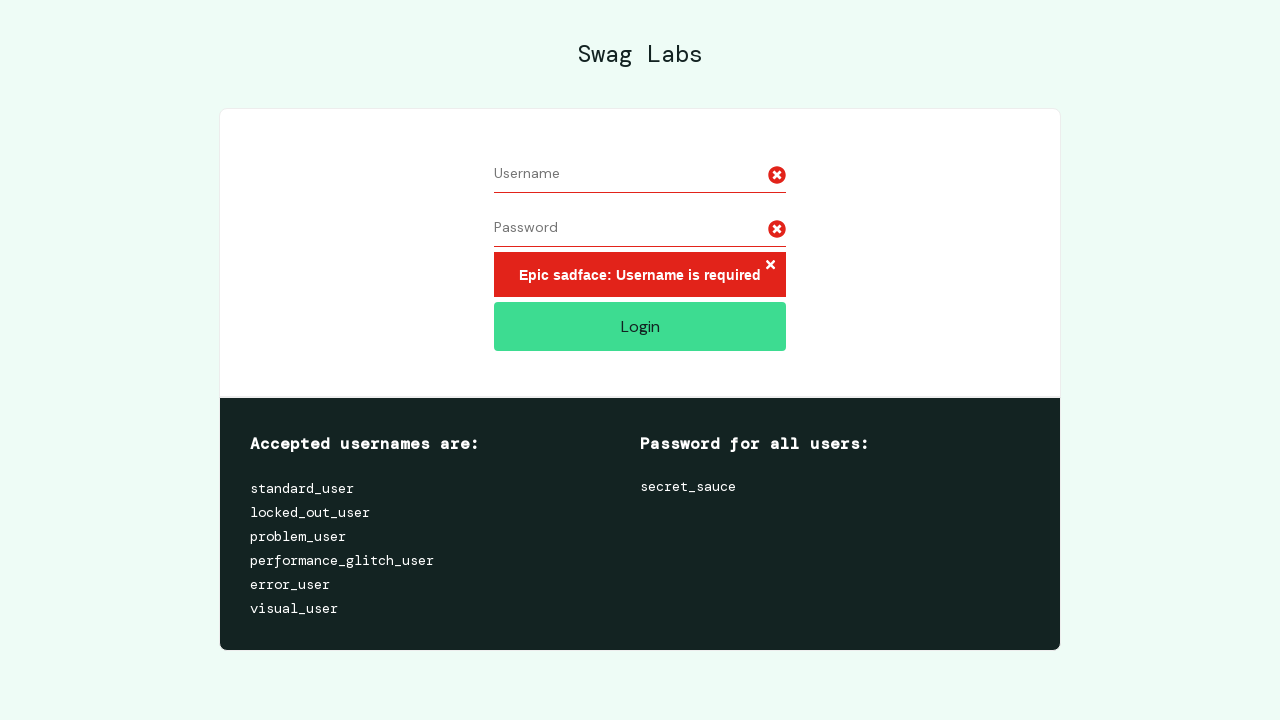

Verified error message text is 'Epic sadface: Username is required'
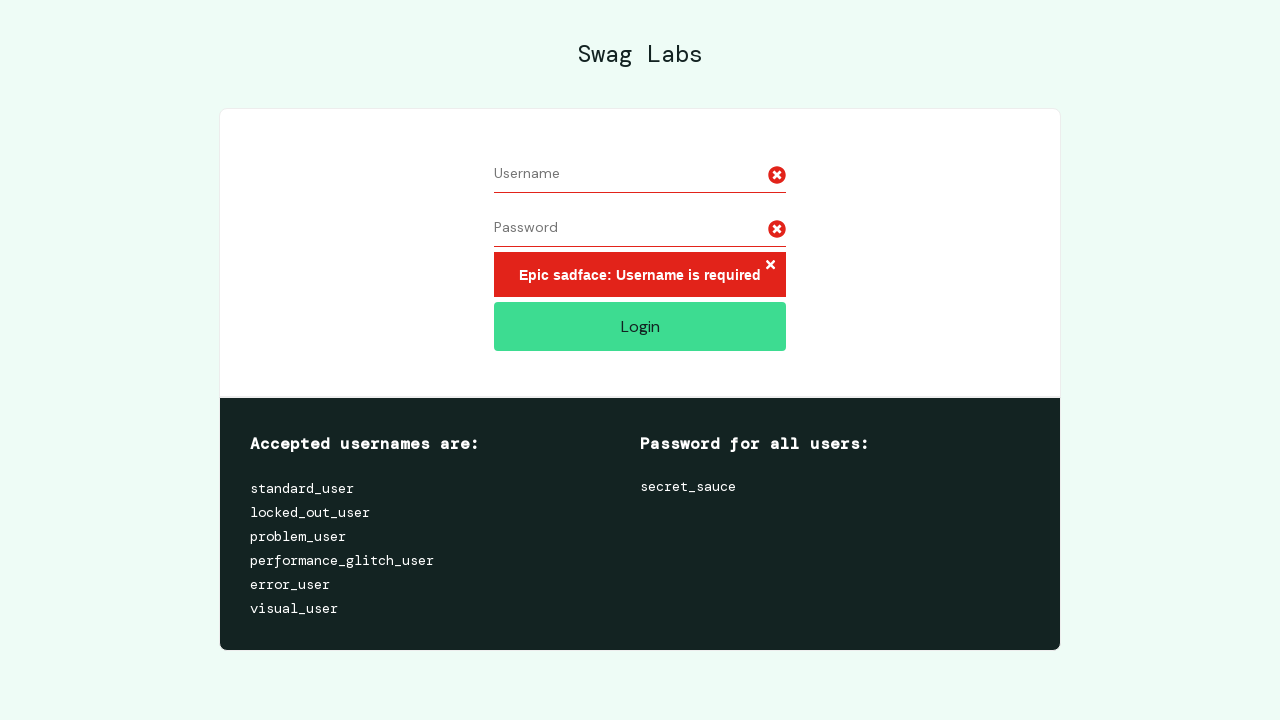

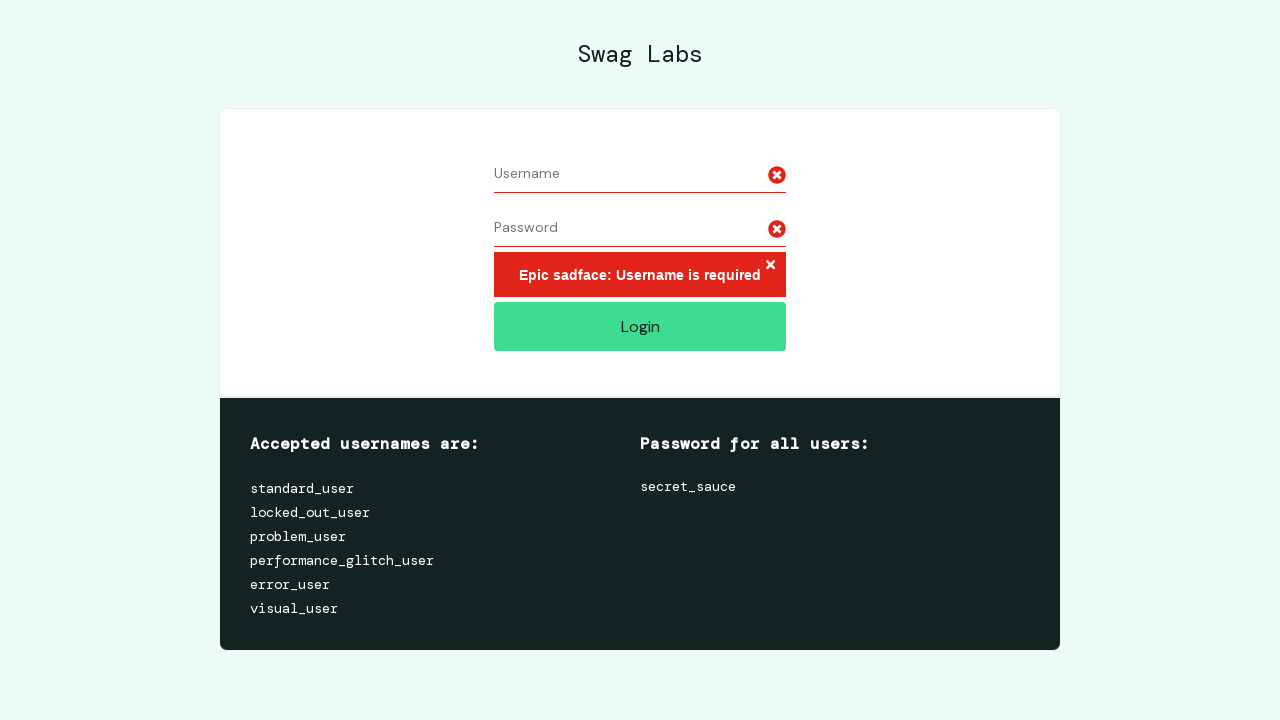